Opens a popup window from a blog page and then closes only the child popup window while keeping the parent window open

Starting URL: http://omayo.blogspot.com/

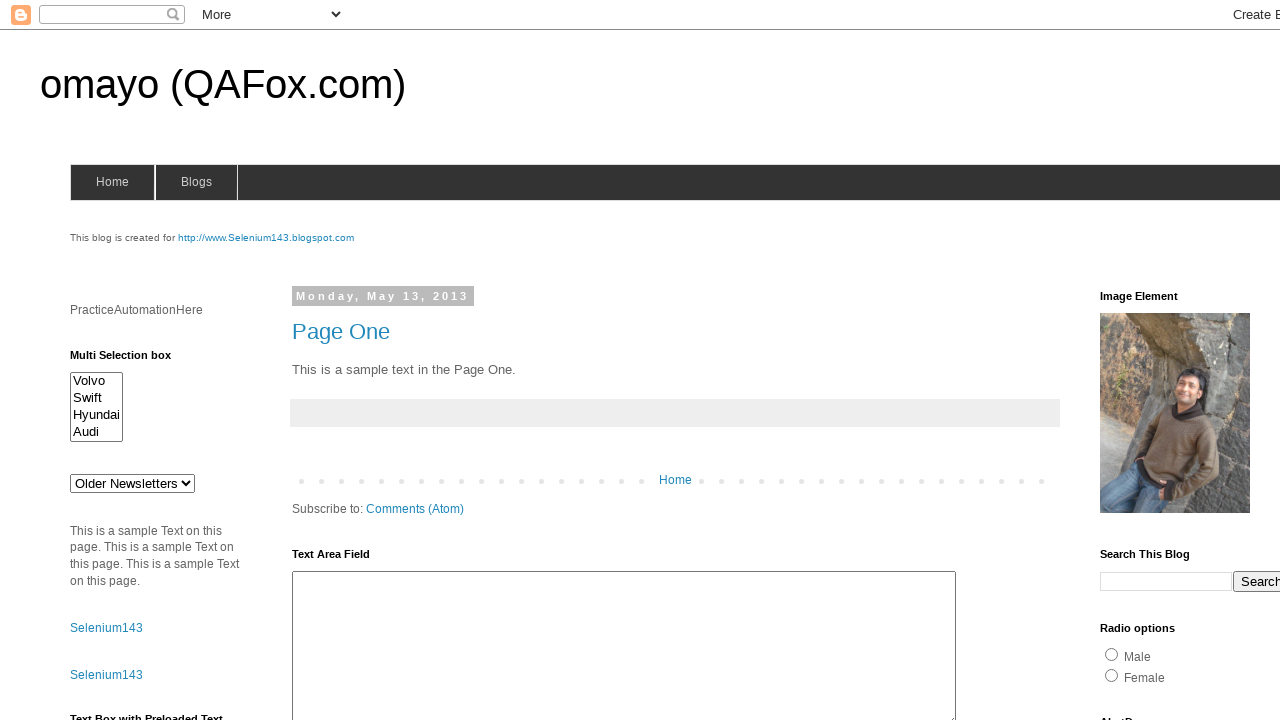

Navigated to omayo.blogspot.com
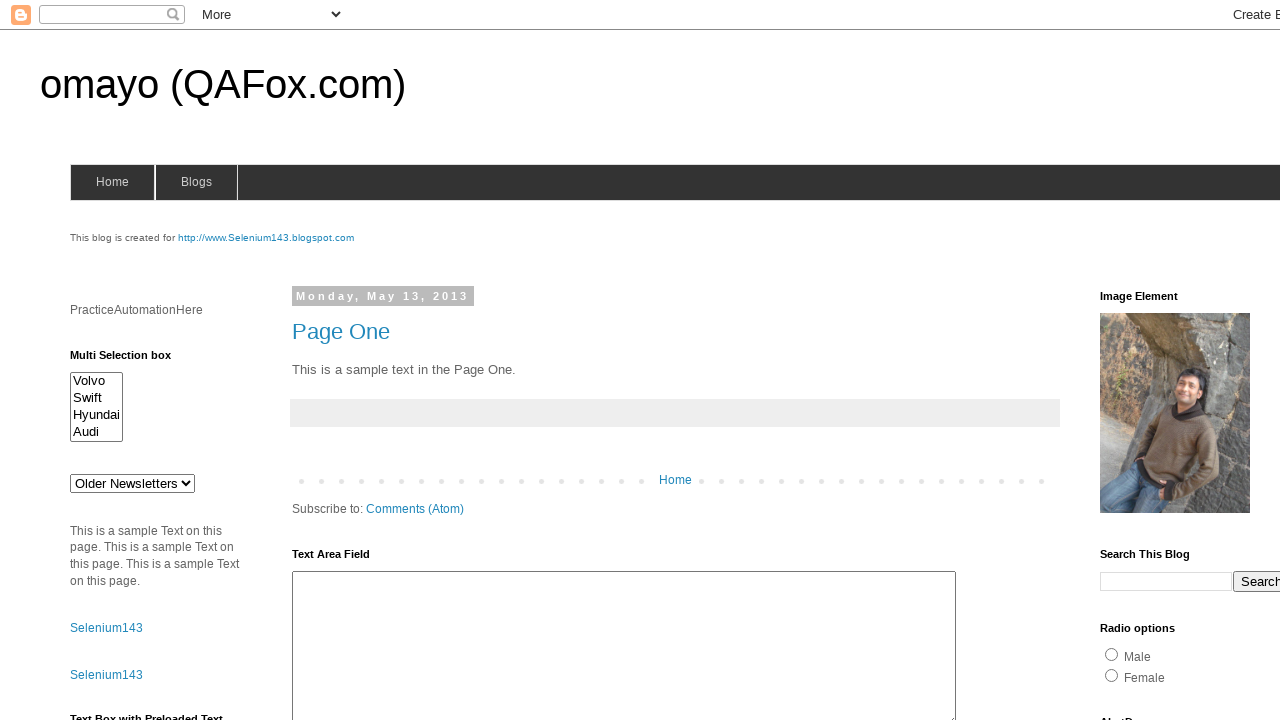

Clicked 'Open a popup window' link at (132, 360) on text='Open a popup window'
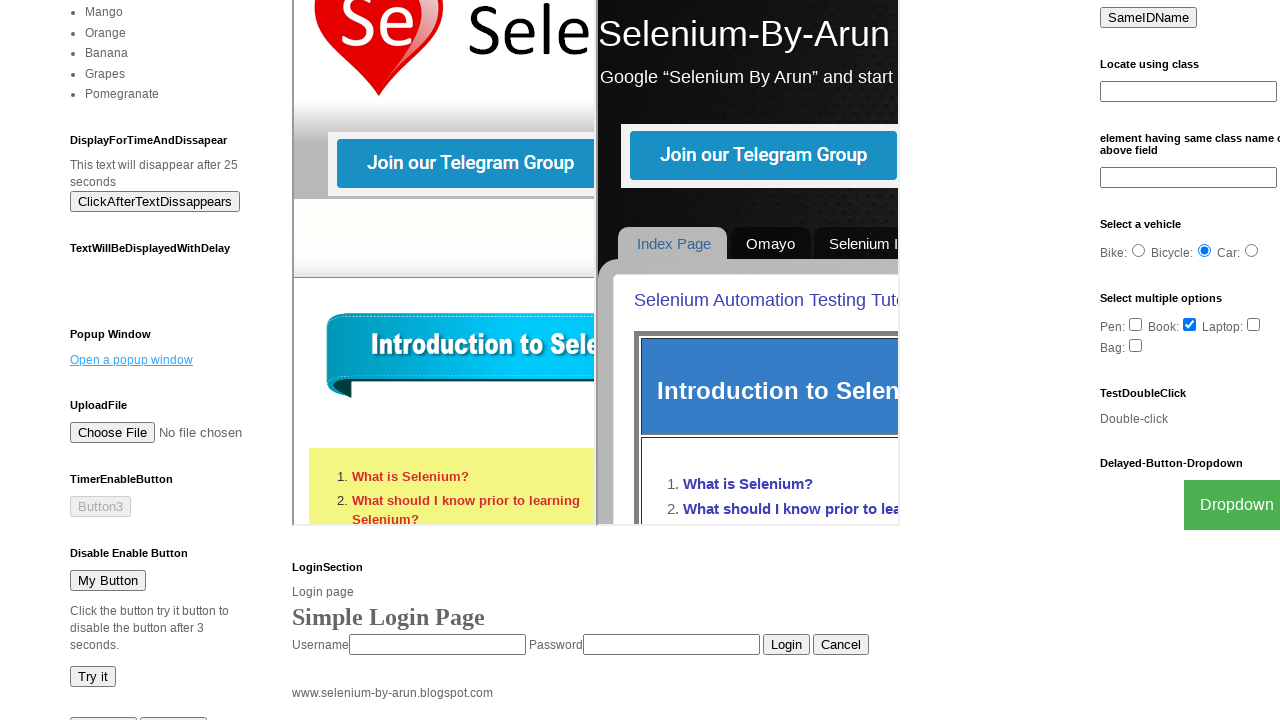

Waited for popup window to open
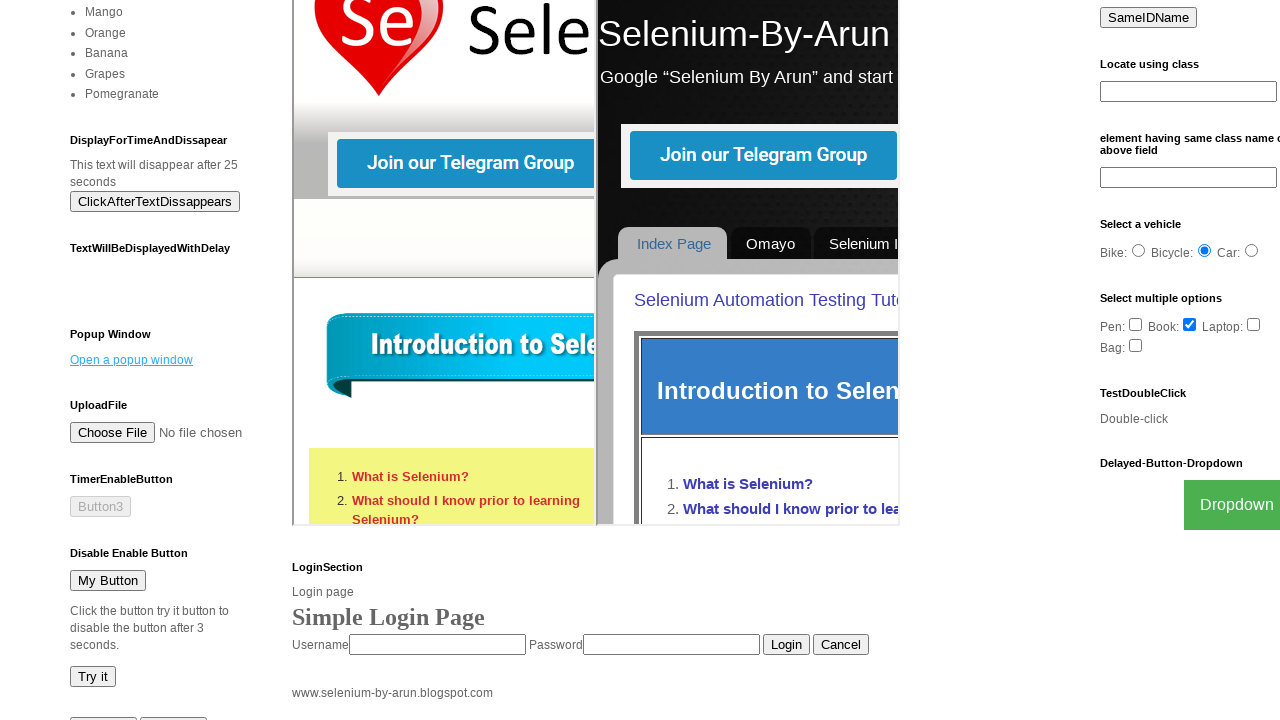

Retrieved all open pages - found 2 window(s)
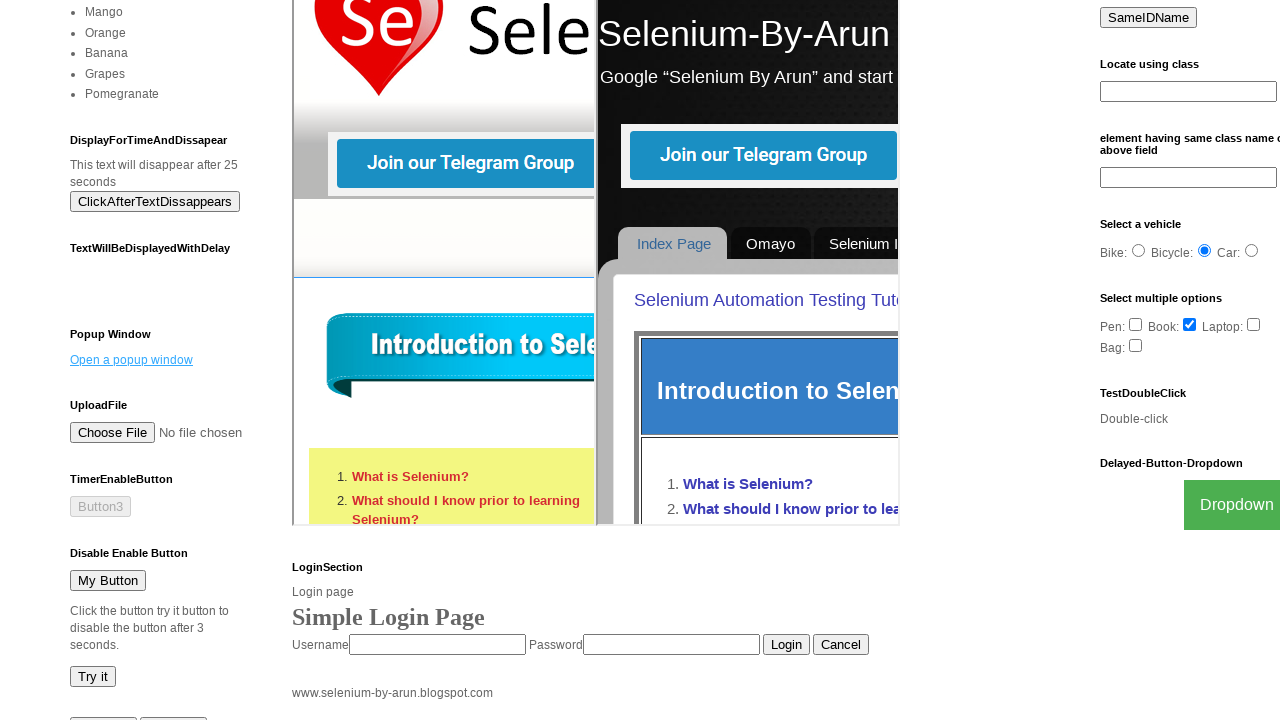

Closed the child popup window, parent window remains open
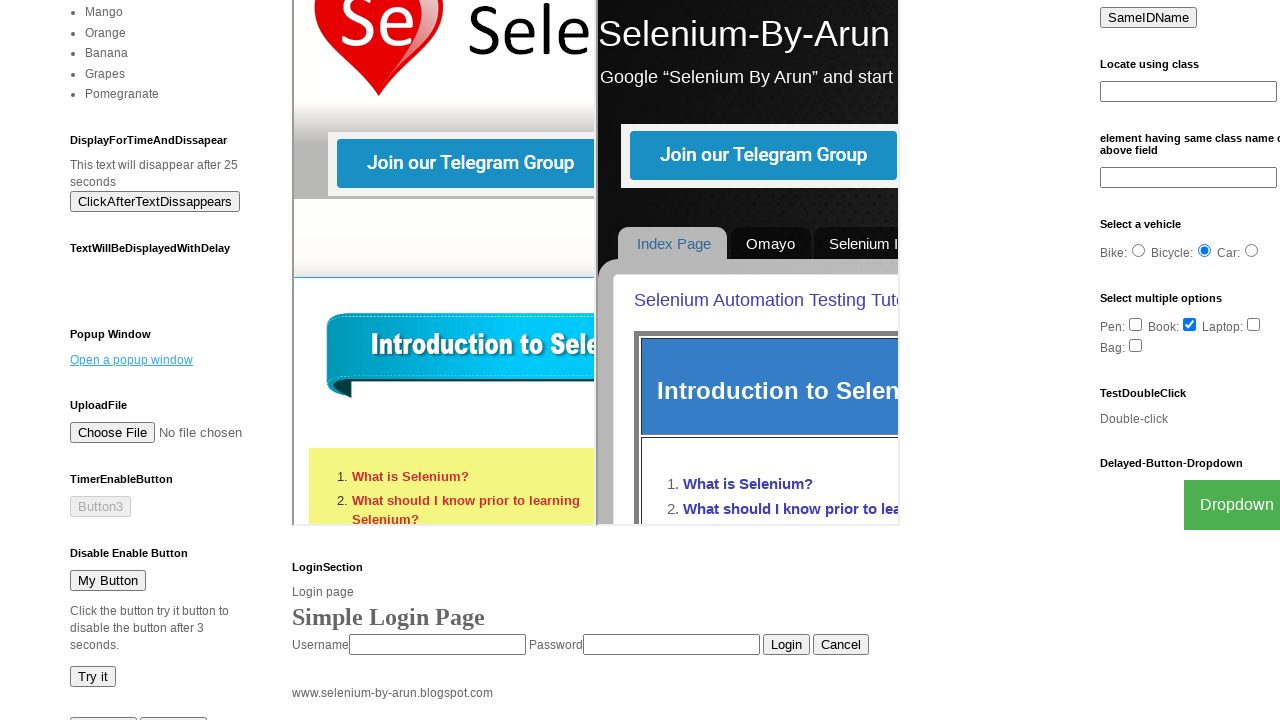

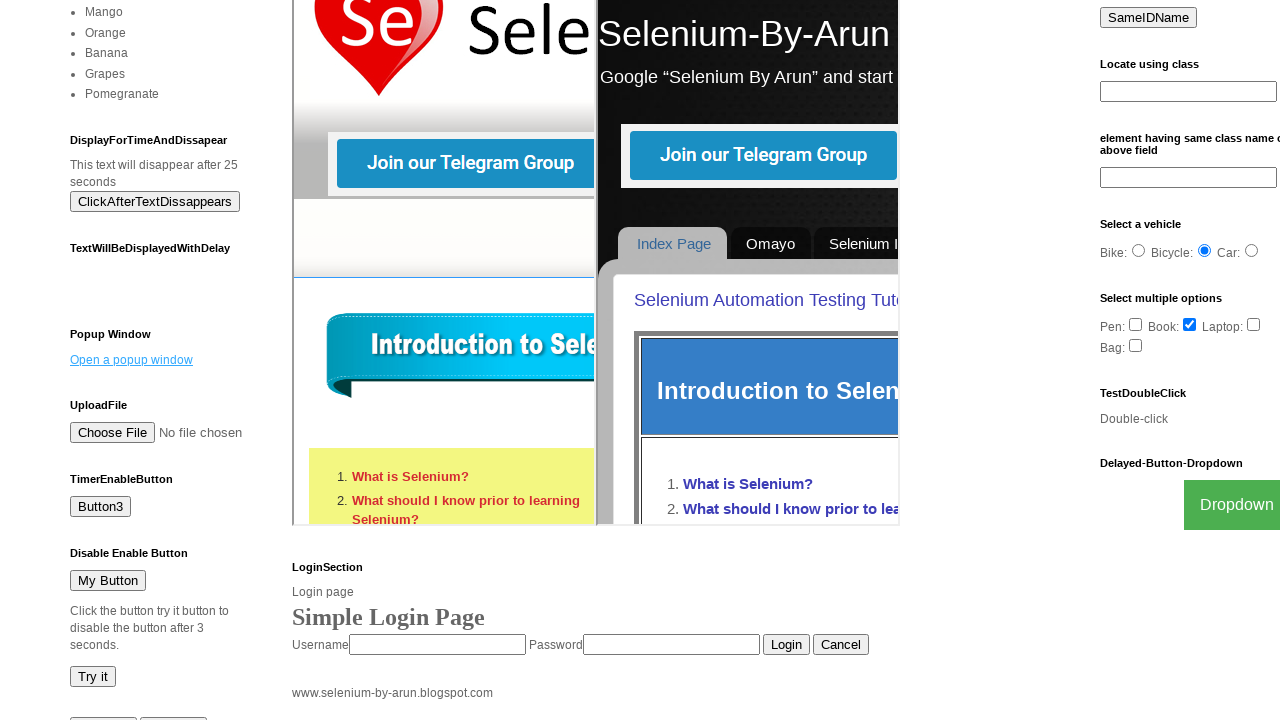